Tests HTML5 drag and drop functionality by dragging element from column A to column B and verifying the elements have swapped positions

Starting URL: http://the-internet.herokuapp.com/drag_and_drop

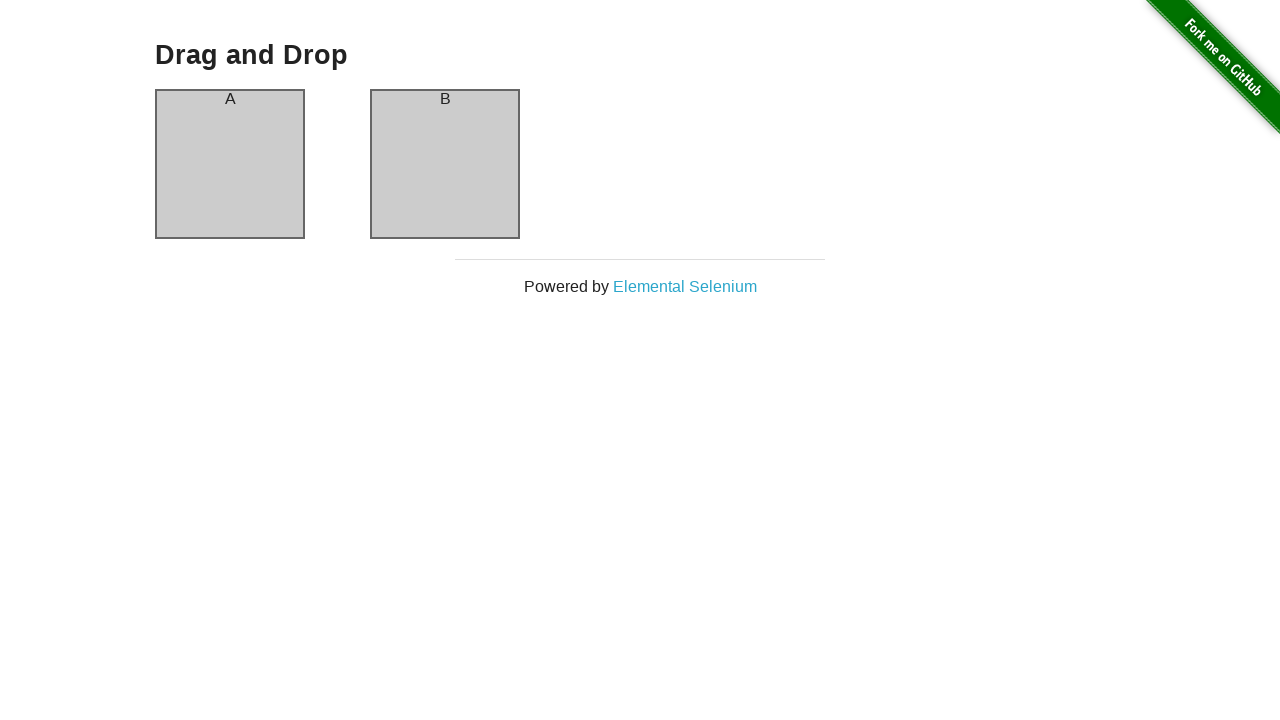

Dragged element from column A to column B at (445, 164)
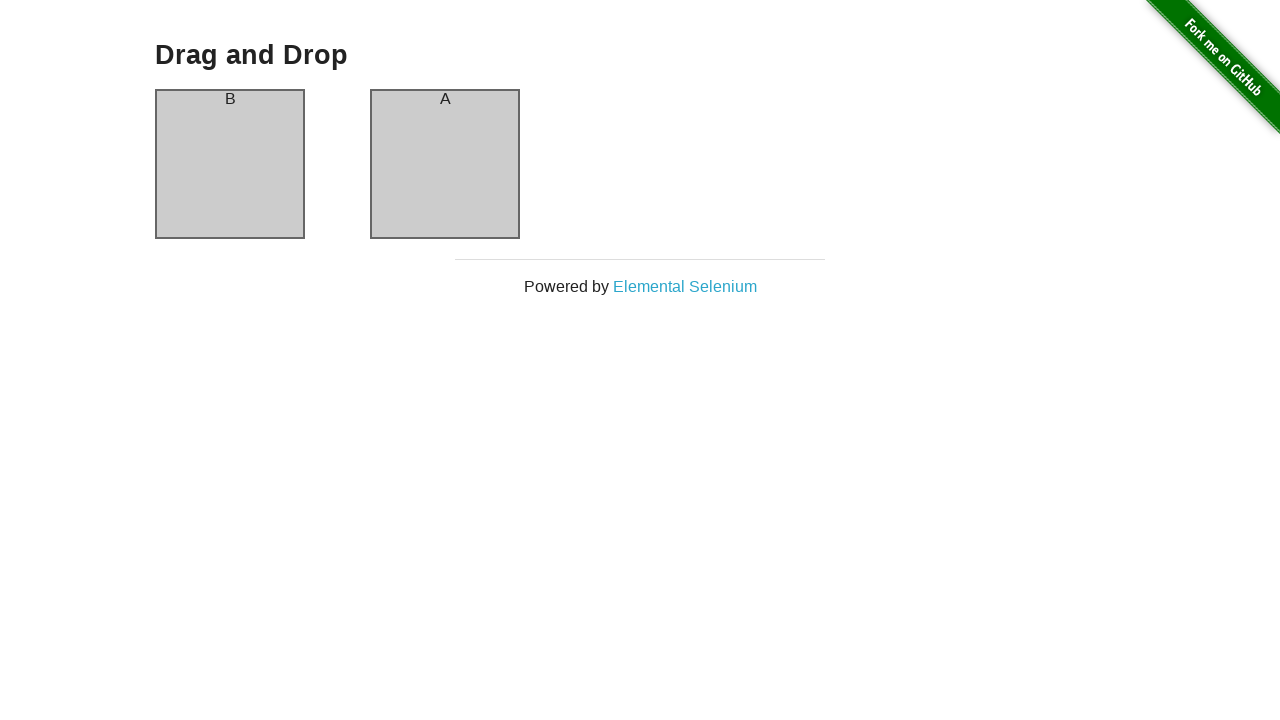

Waited for swap to complete - column A now contains B
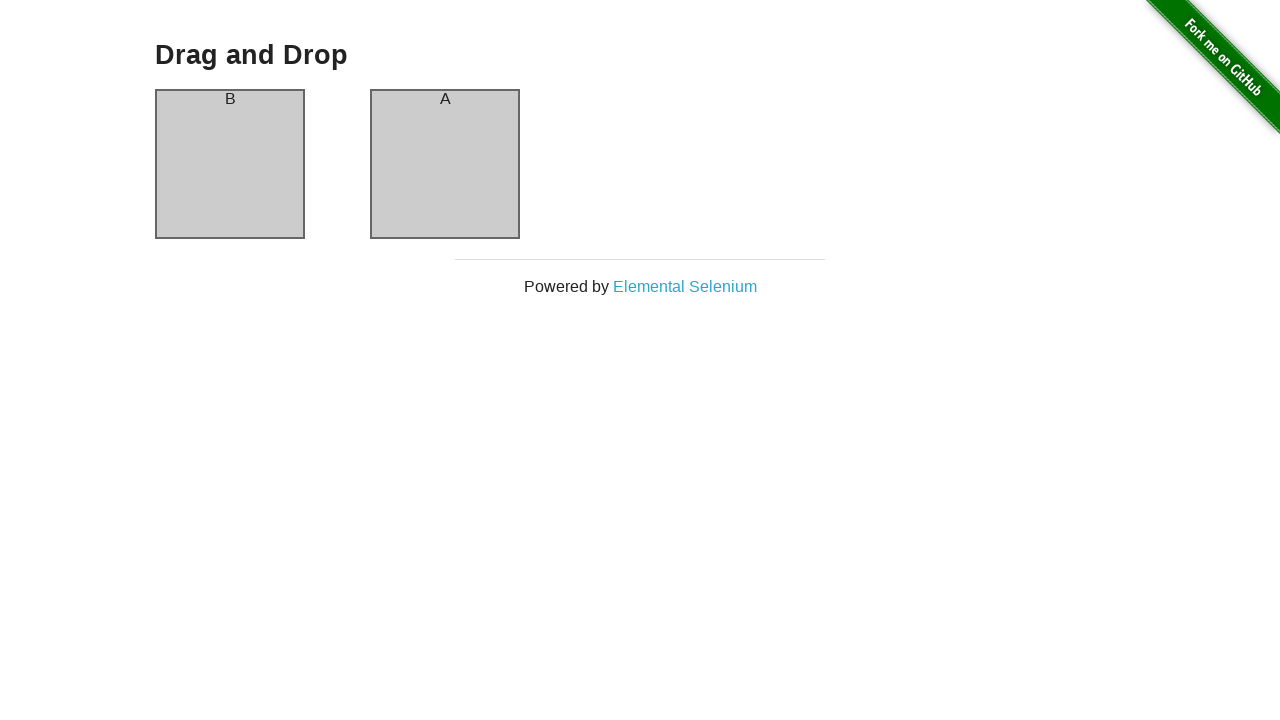

Retrieved text content from column A header
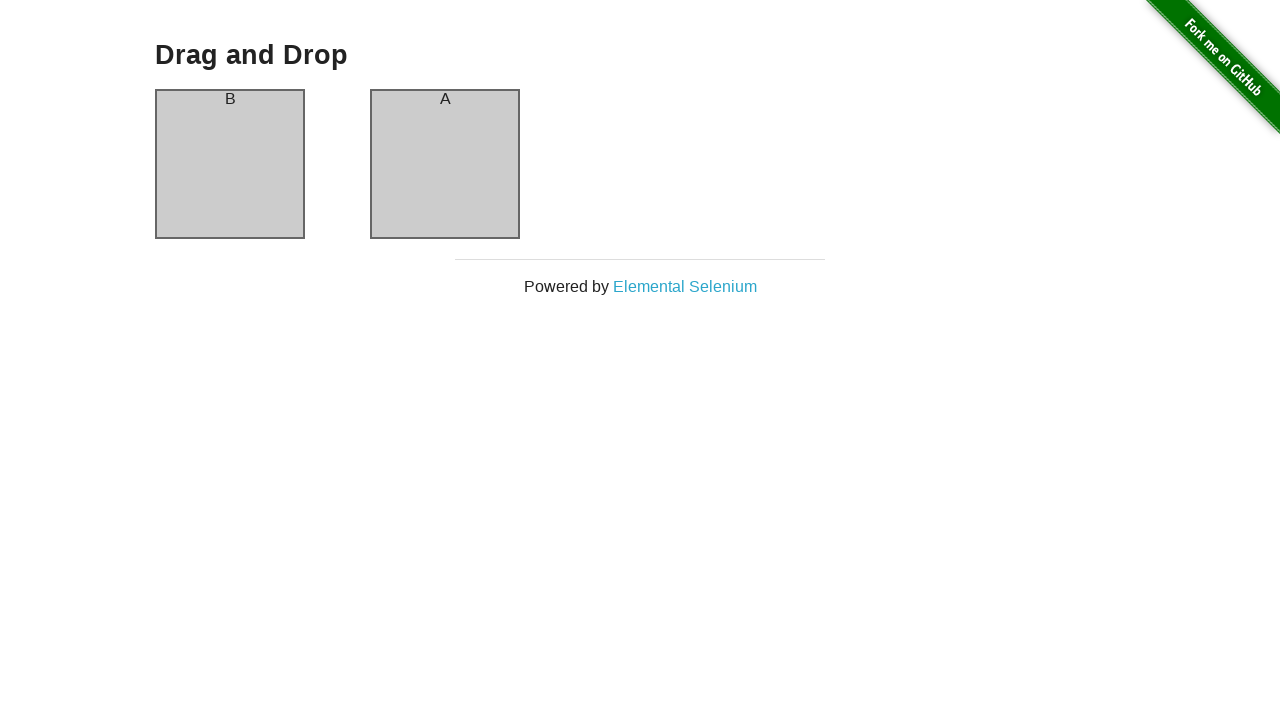

Verified column A header contains 'B'
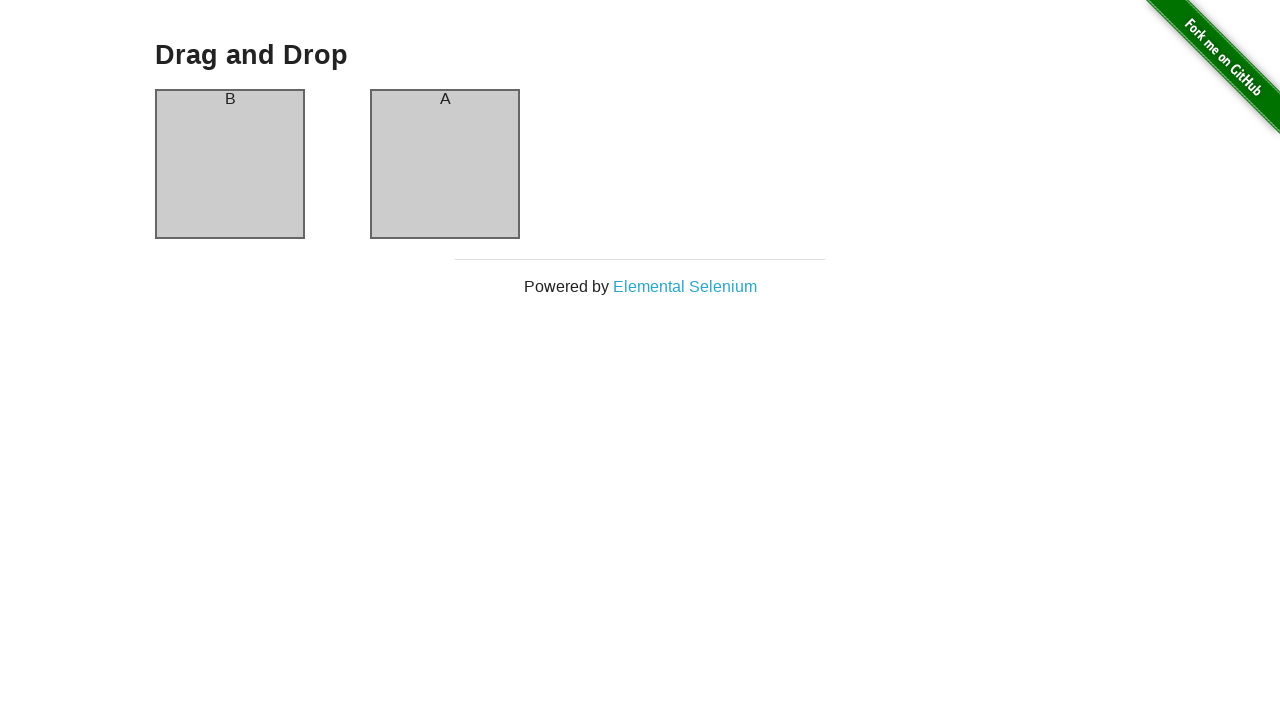

Retrieved text content from column B header
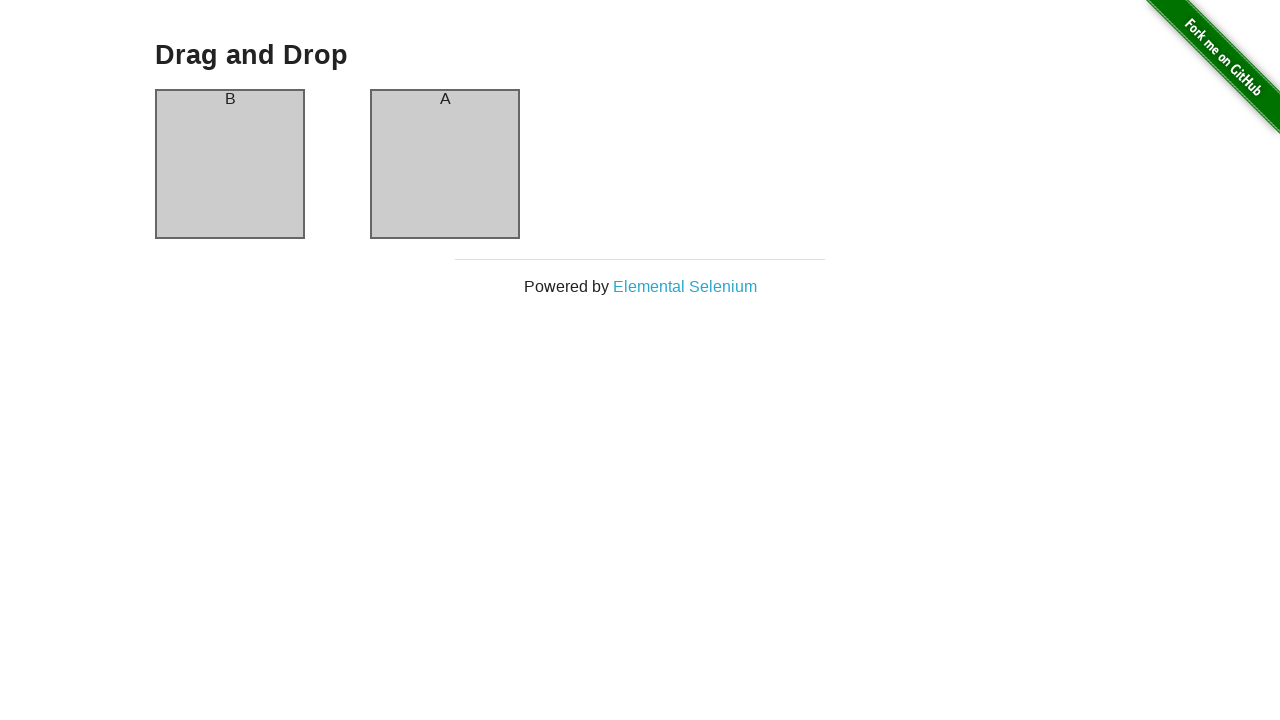

Verified column B header contains 'A' - drag and drop test passed
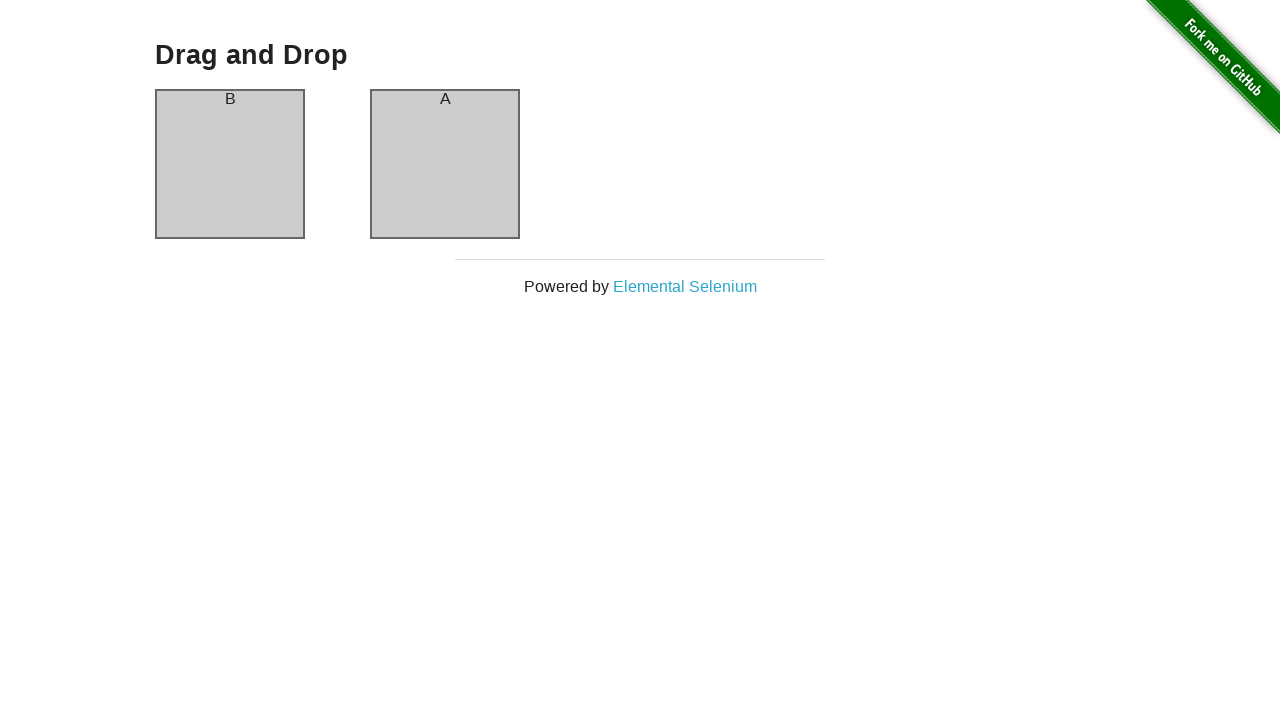

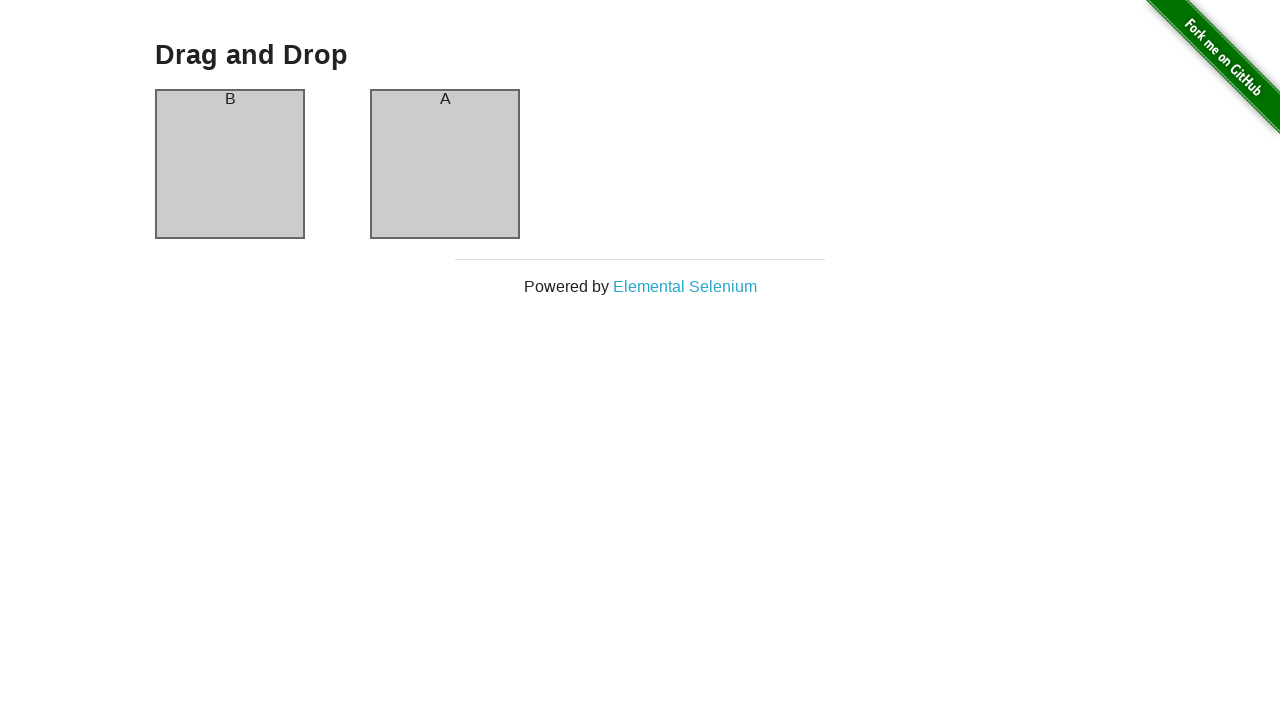